Tests dropdown selection functionality by selecting "Option 1" from a dropdown menu and verifying the selection

Starting URL: http://the-internet.herokuapp.com/dropdown

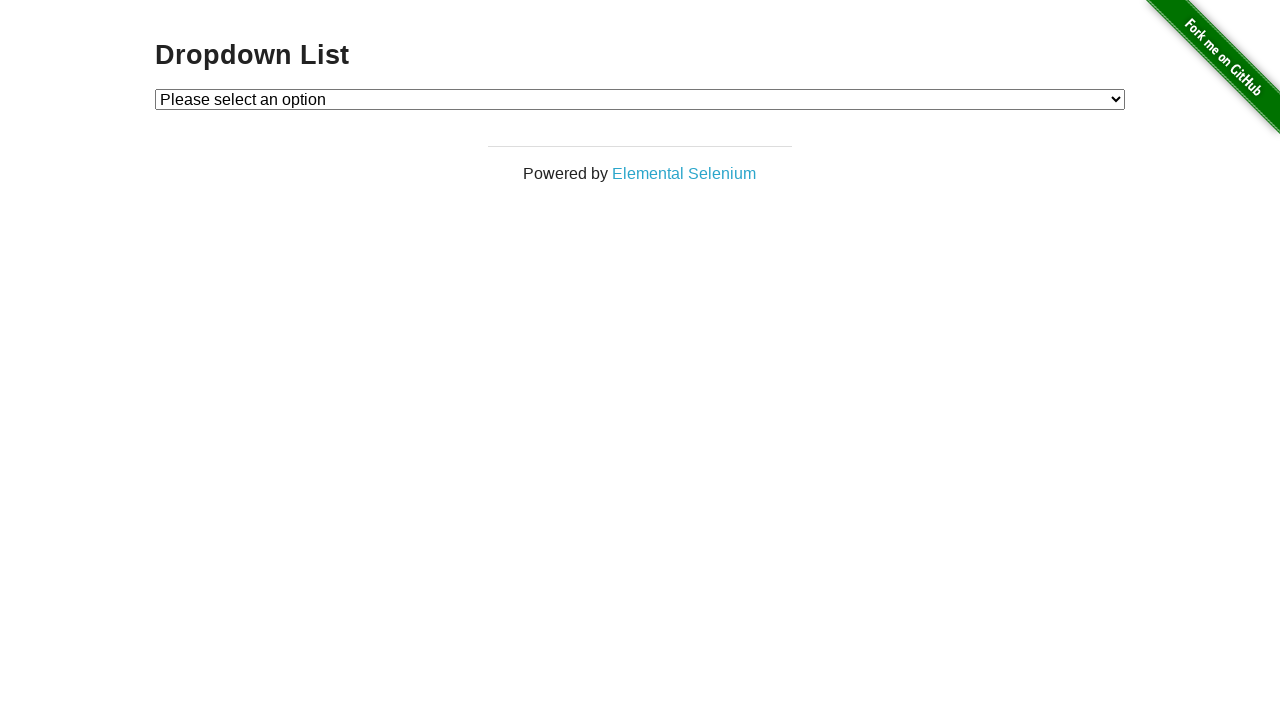

Located dropdown element with id 'dropdown'
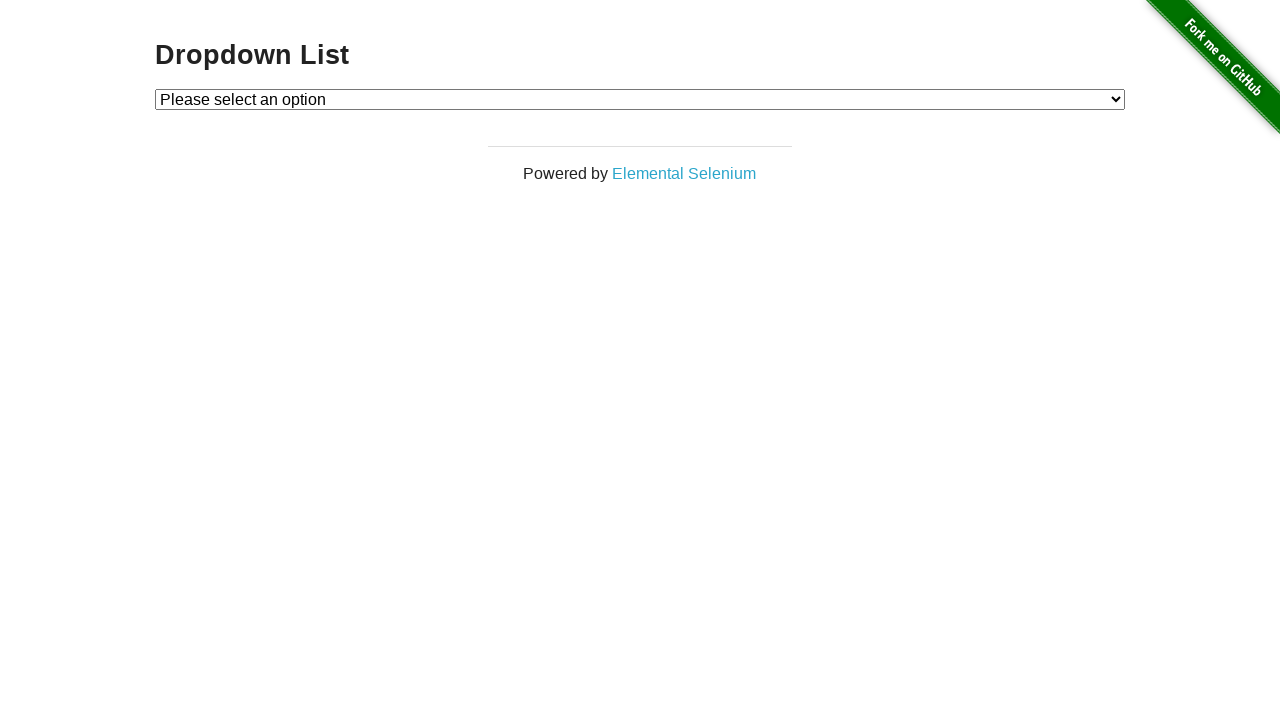

Selected 'Option 1' from dropdown menu on #dropdown
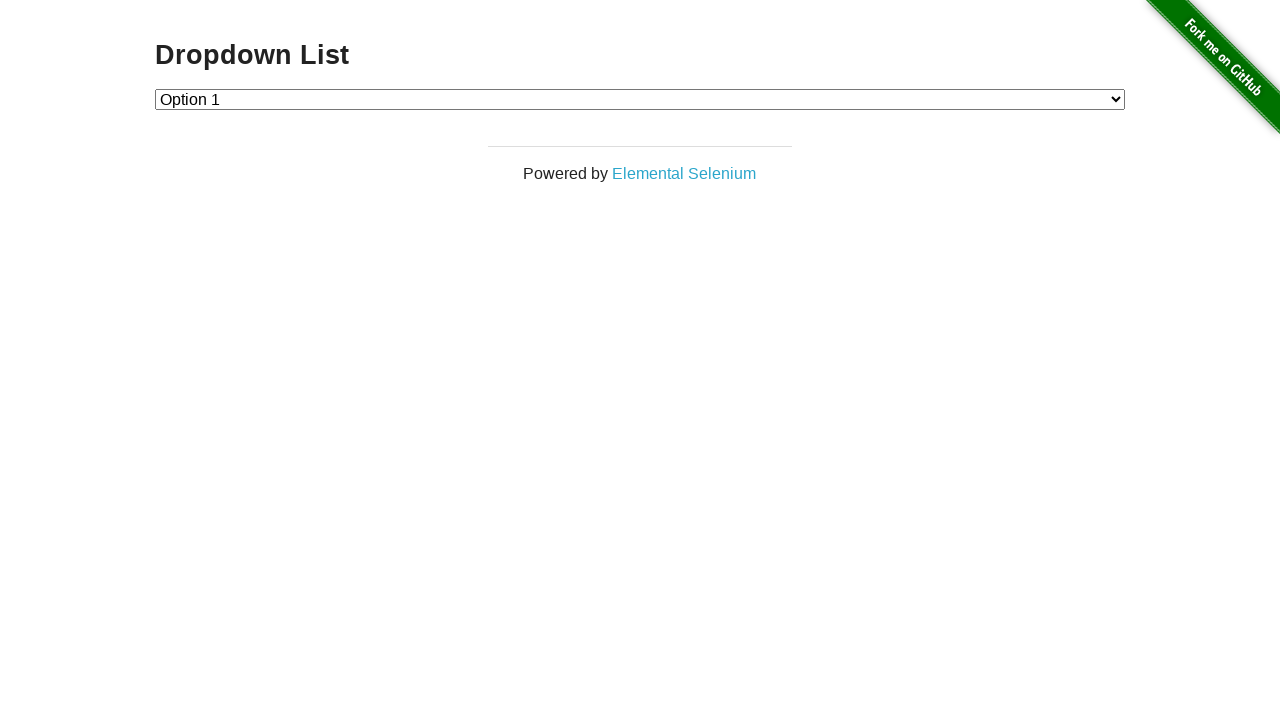

Retrieved the input value of the dropdown
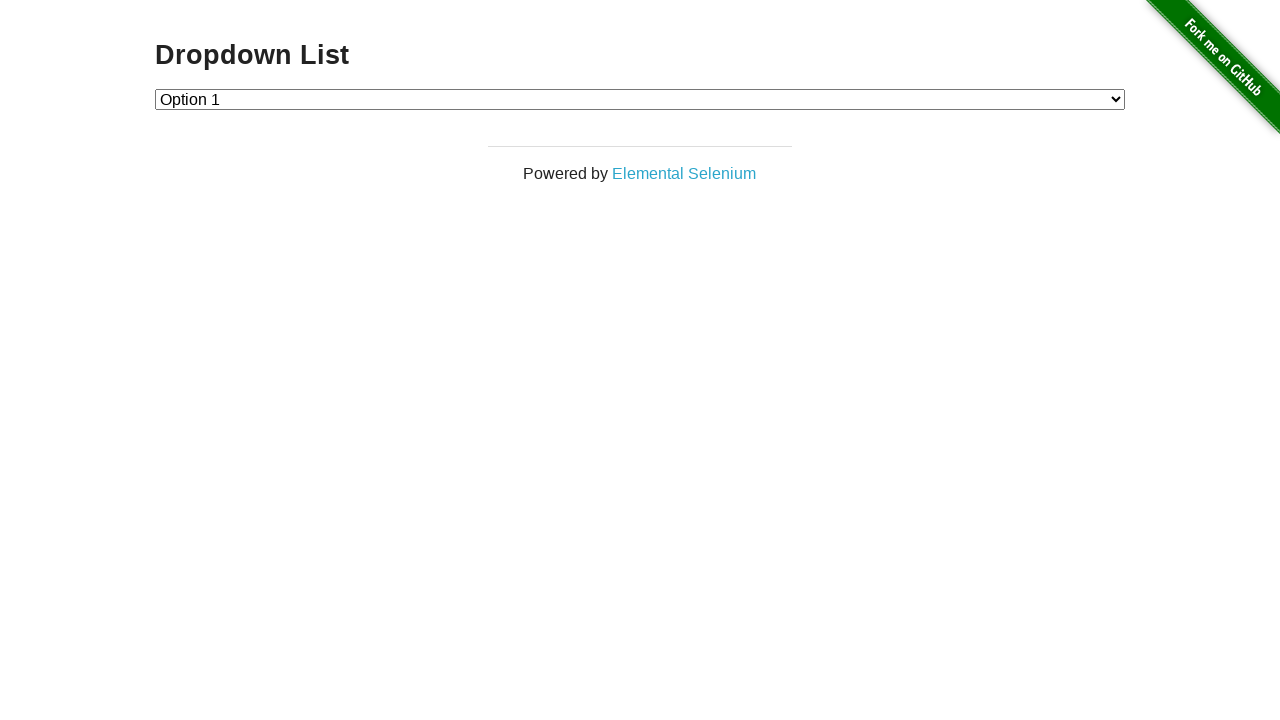

Verified that 'Option 1' is selected in dropdown
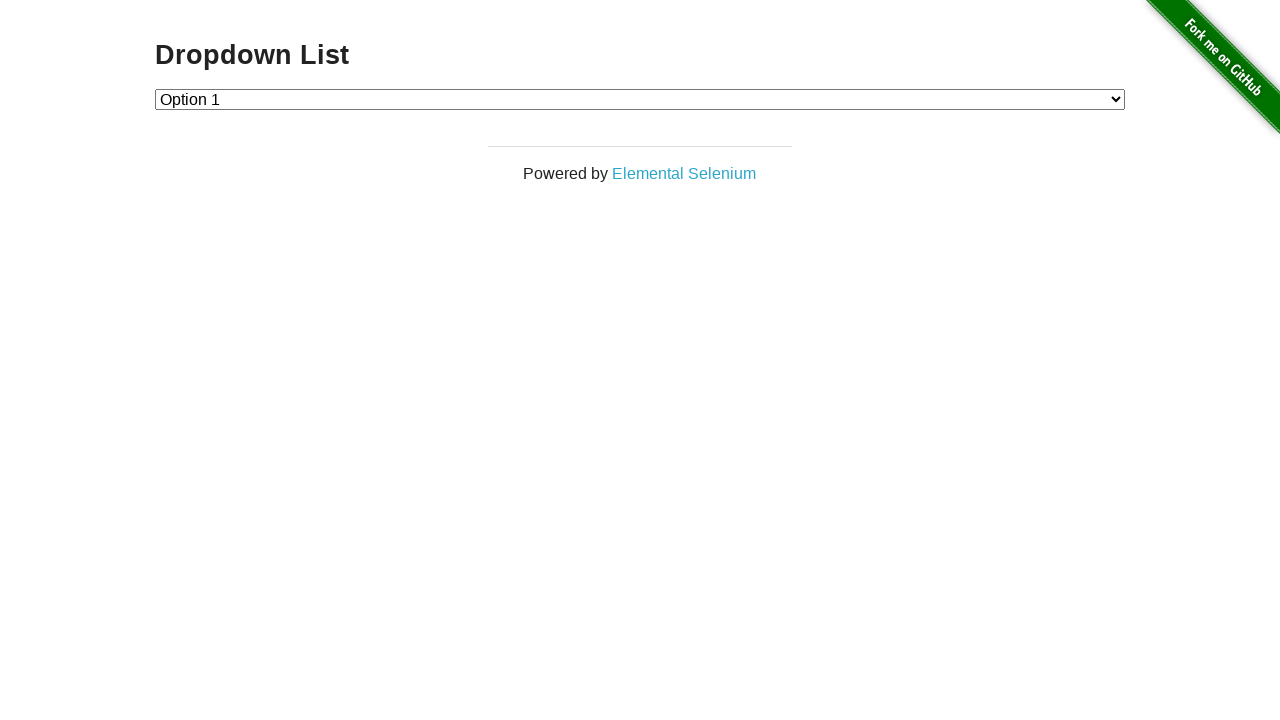

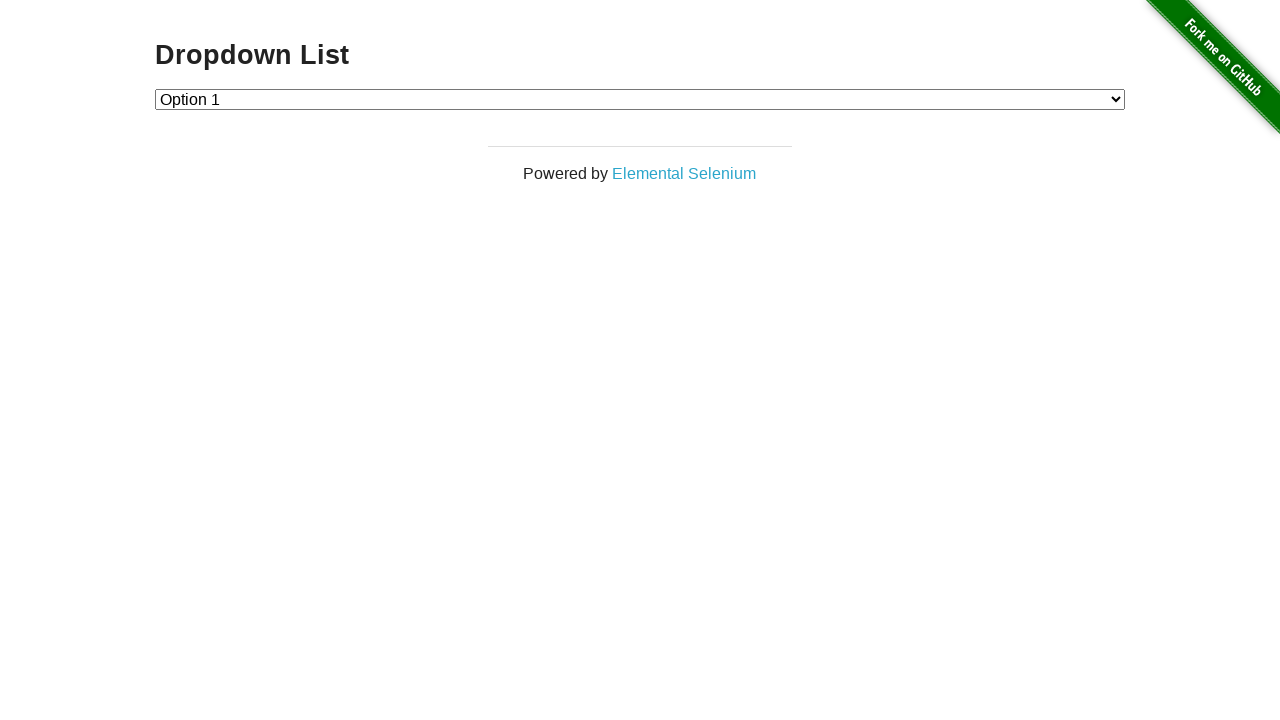